Opens the text-compare.com website and maximizes the browser window. This is a simple page load verification test.

Starting URL: https://text-compare.com/

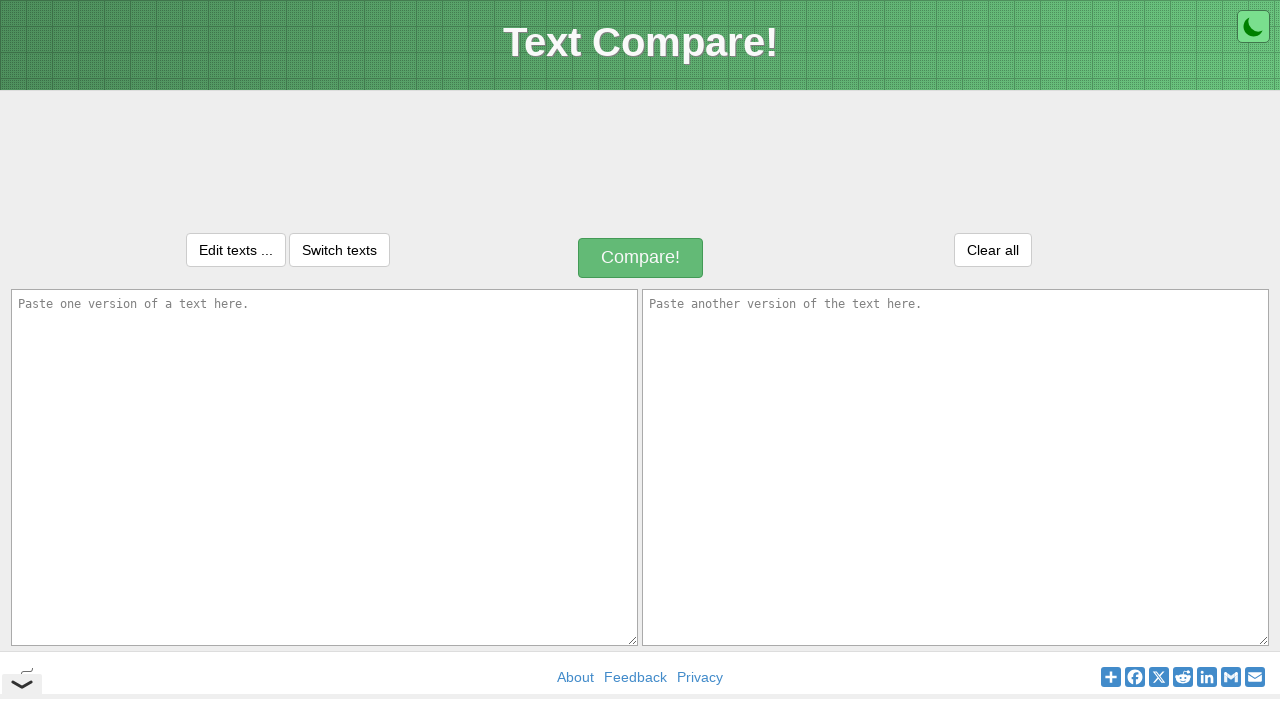

Waited for page to reach domcontentloaded state
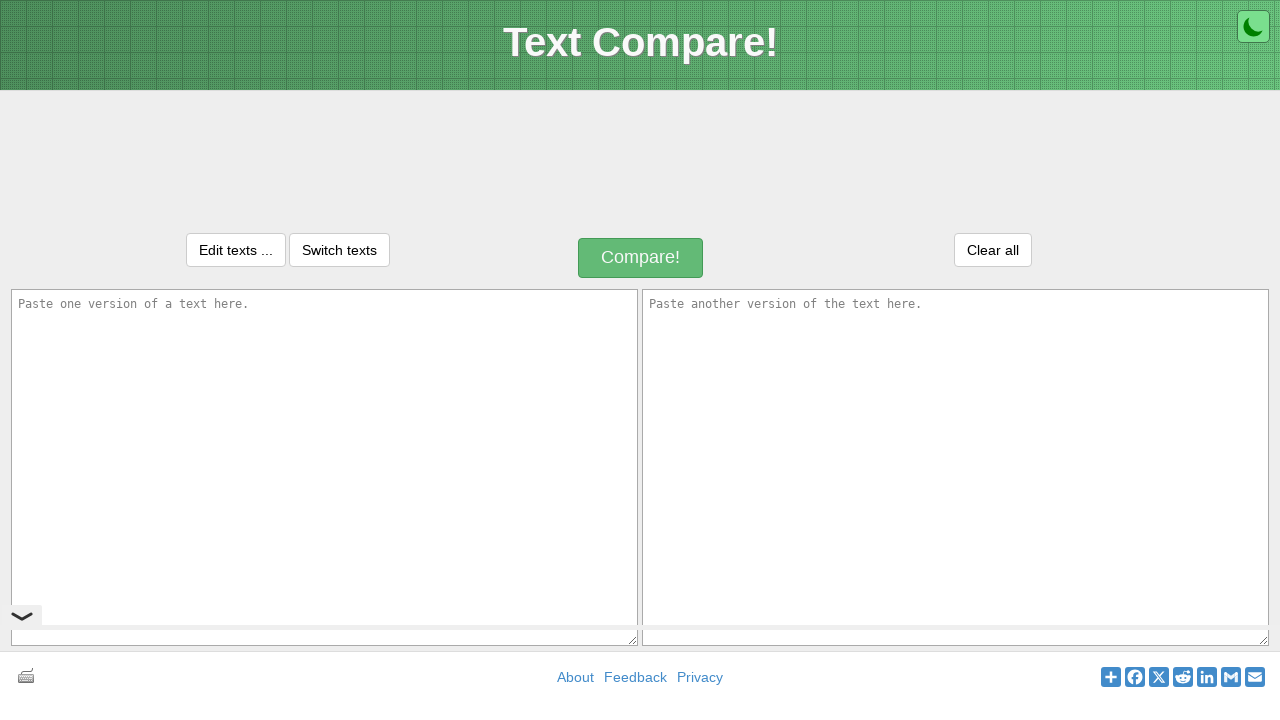

Verified body element is present on text-compare.com
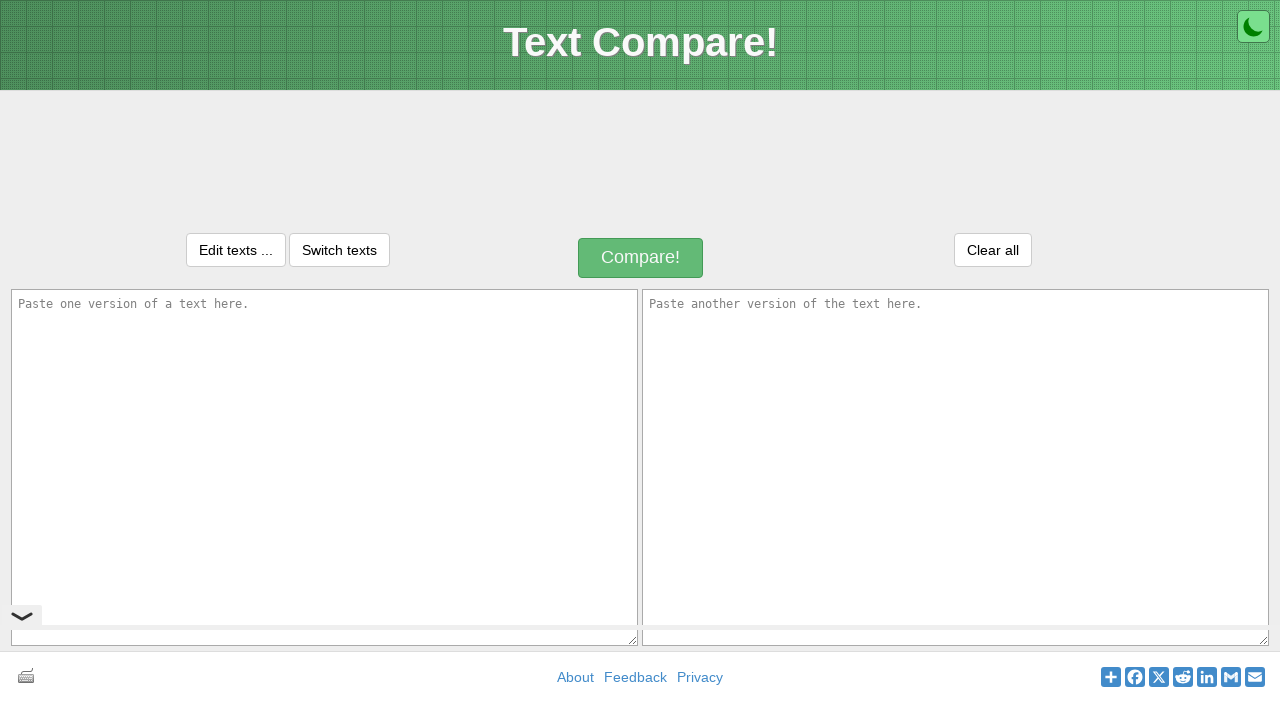

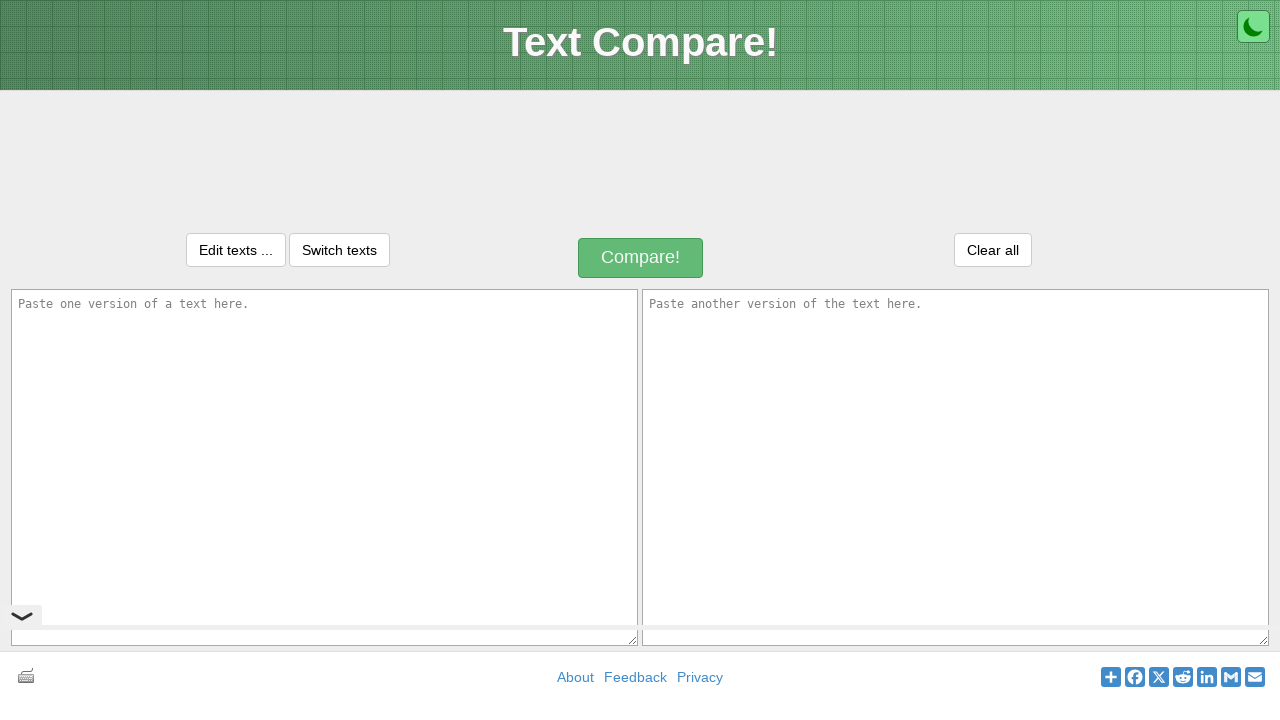